Tests the offers page by clicking on the first column header to sort the table, then retrieves all elements from the first column

Starting URL: https://rahulshettyacademy.com/seleniumPractise/#/offers

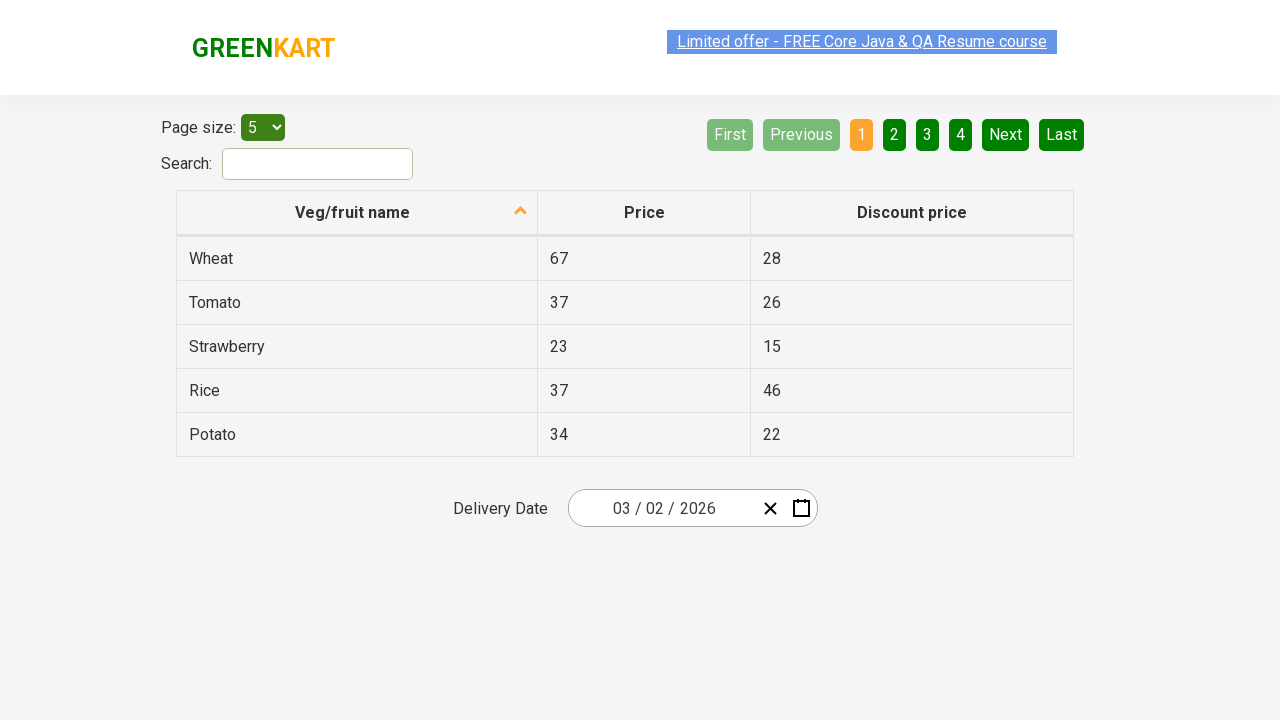

Navigated to offers page
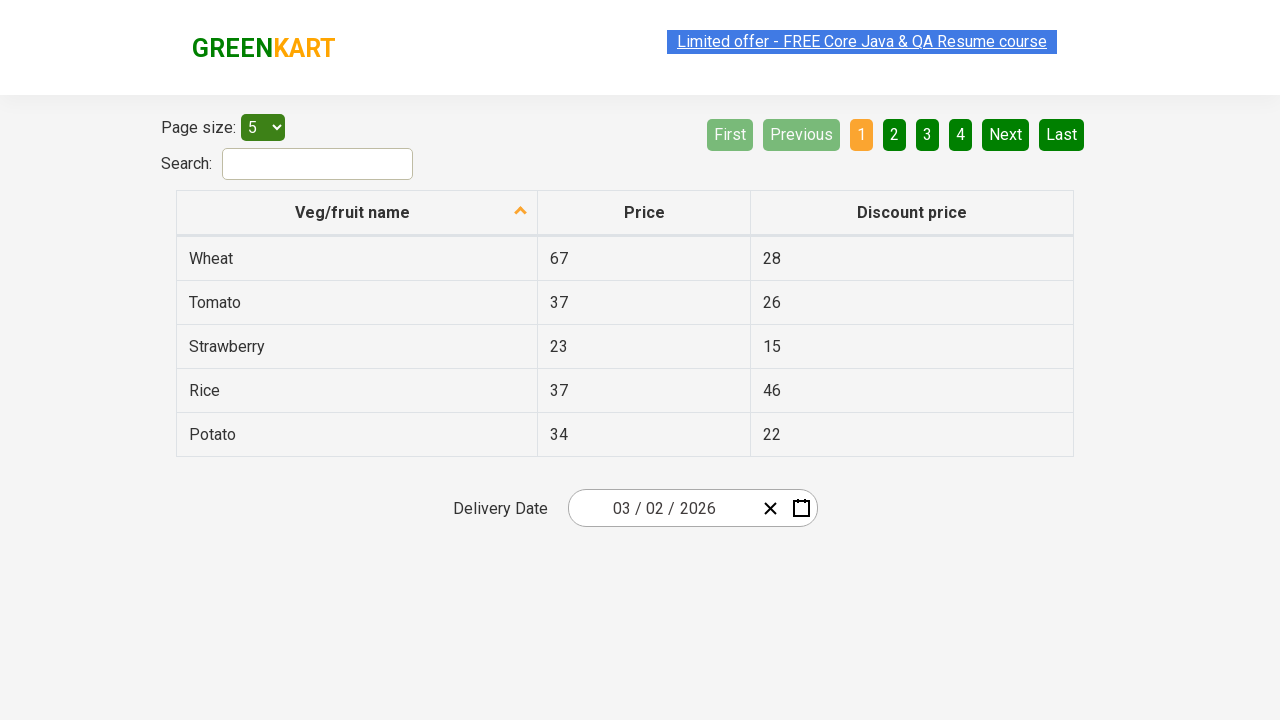

Clicked first column header to sort table at (357, 213) on xpath=//tr/th[1]
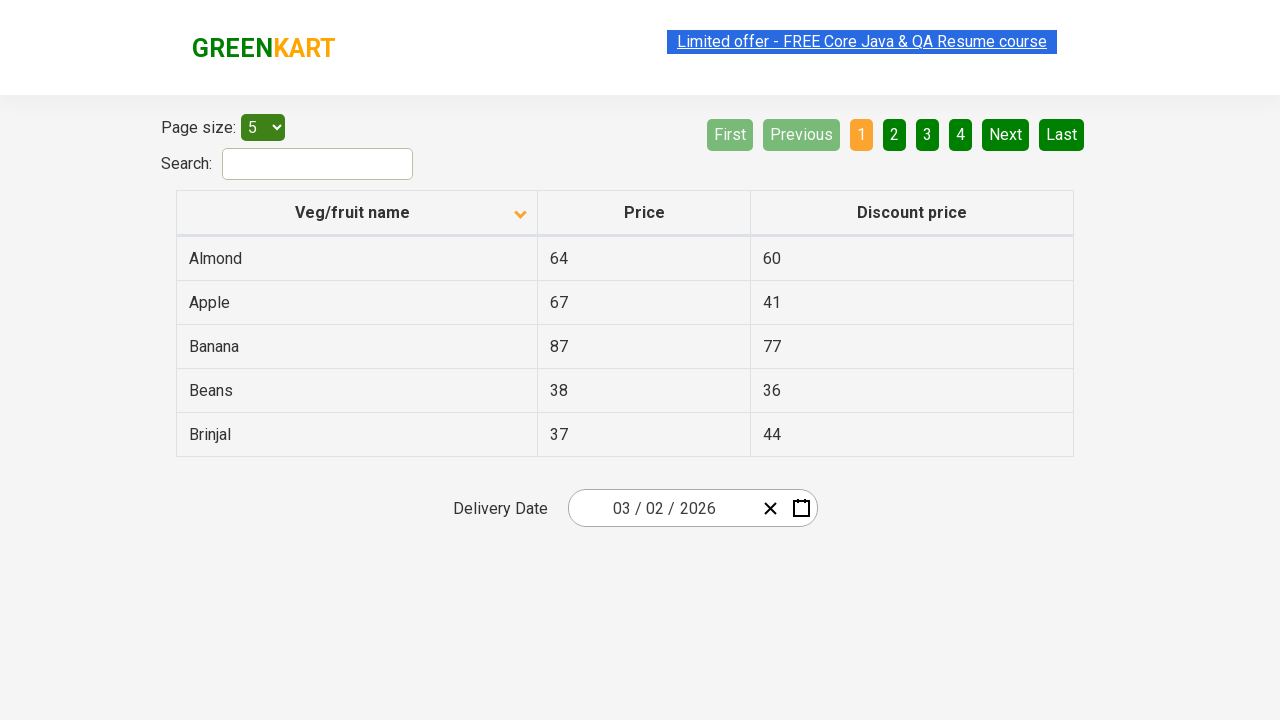

Table data loaded after sorting
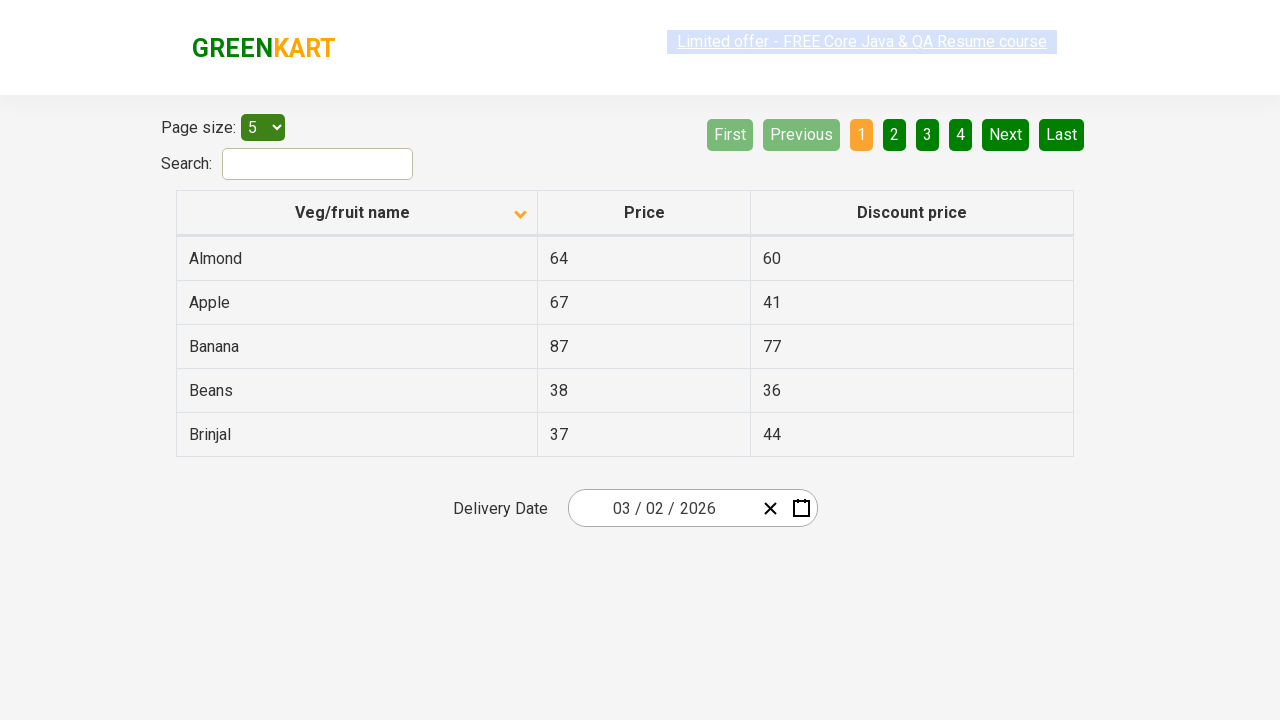

Retrieved 5 elements from first column
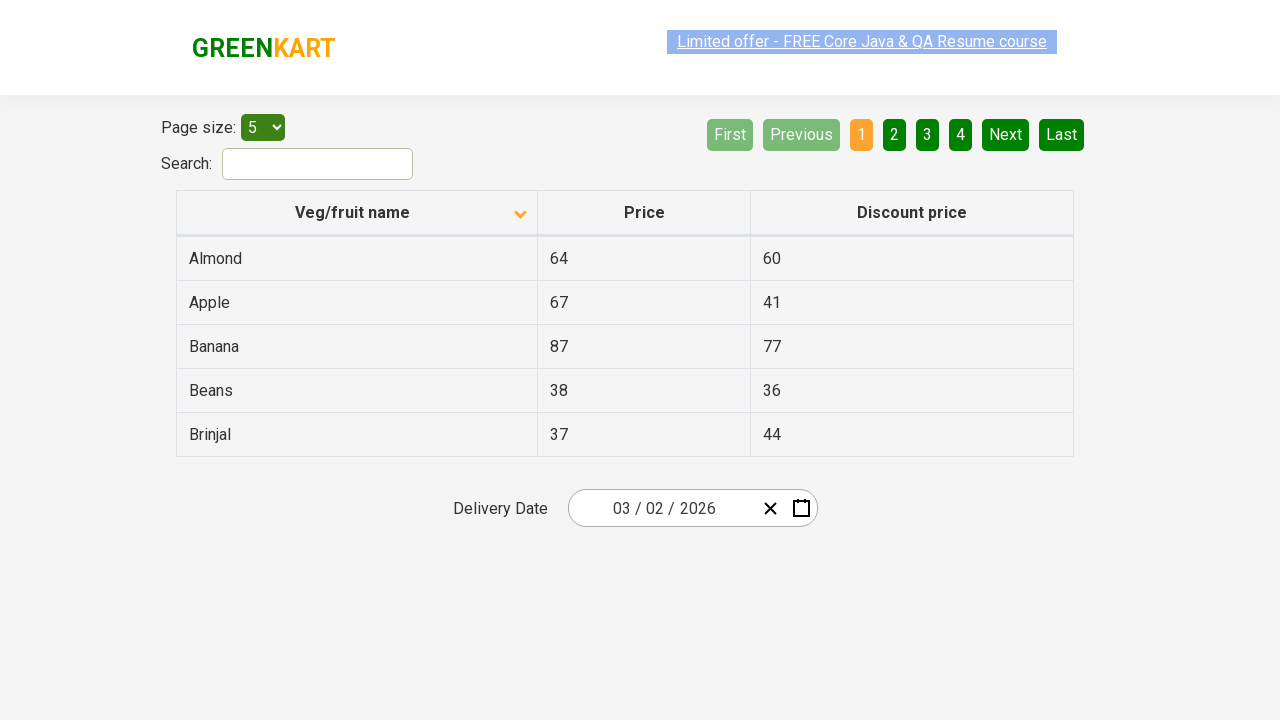

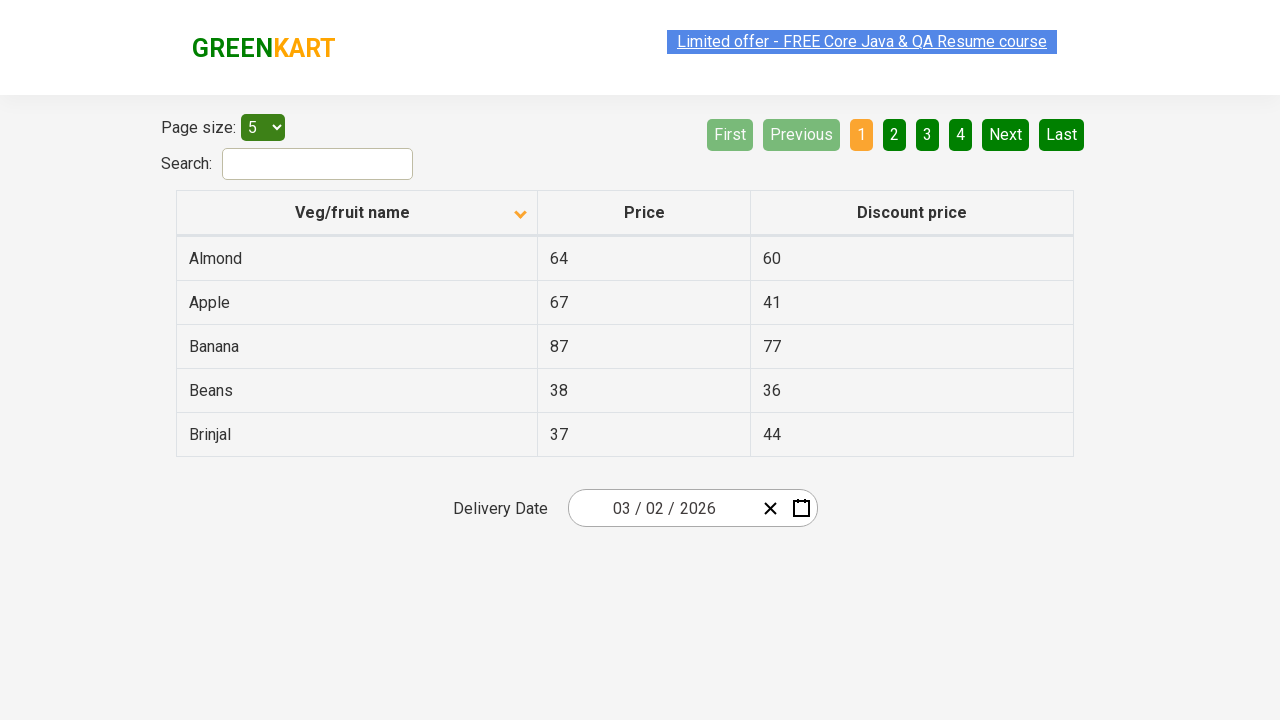